Tests address field with very long input (500 characters)

Starting URL: https://demoqa.com/automation-practice-form

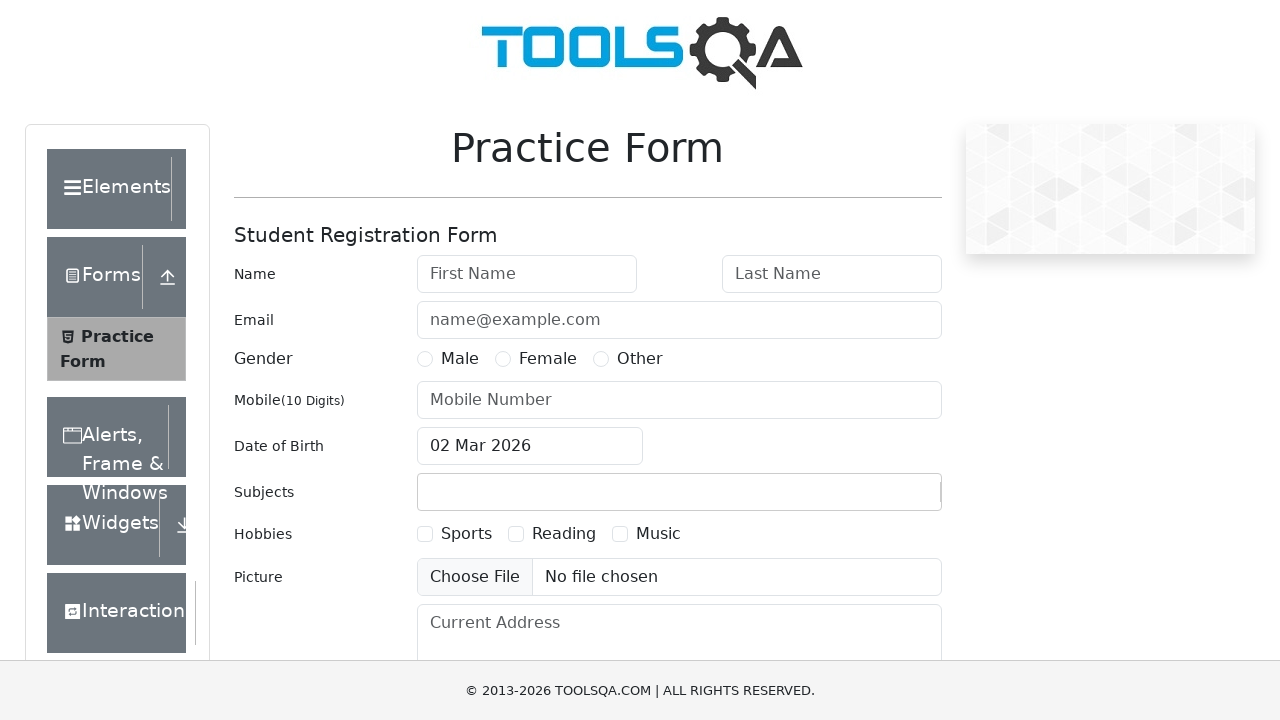

Filled address field with 500 character long input (500 A's) on #currentAddress
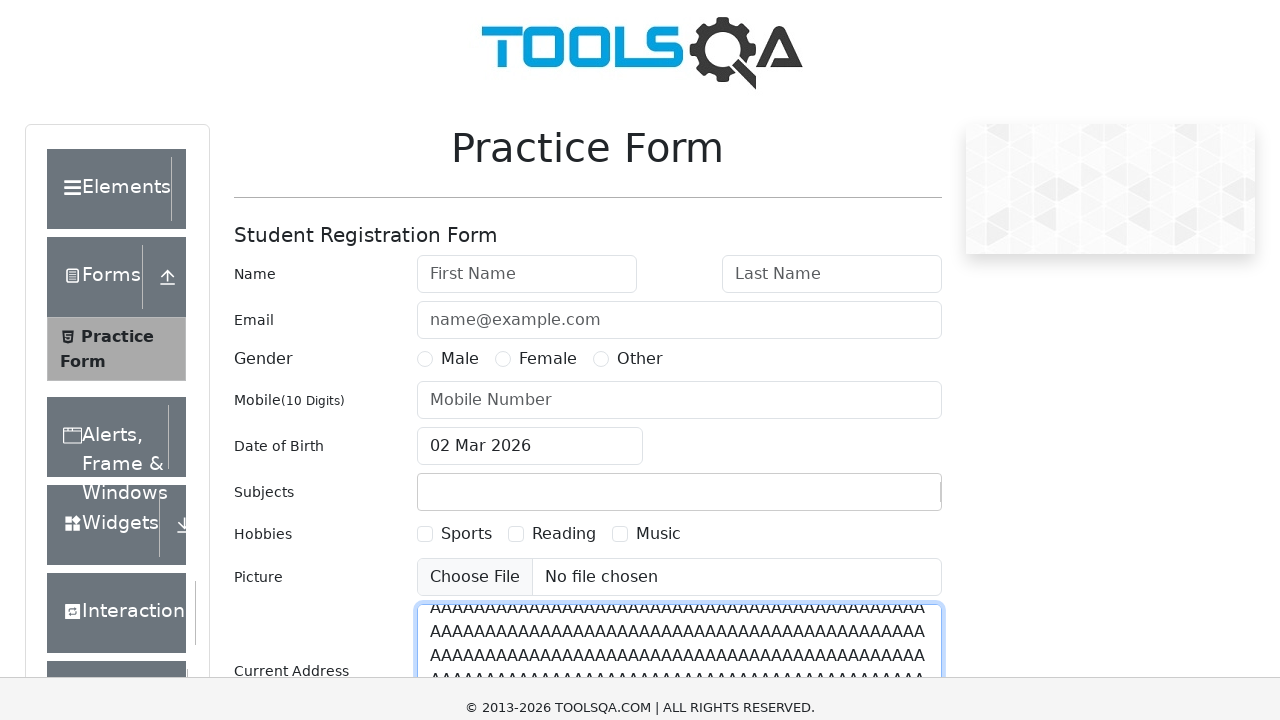

Clicked submit button to submit form with long address at (885, 499) on #submit
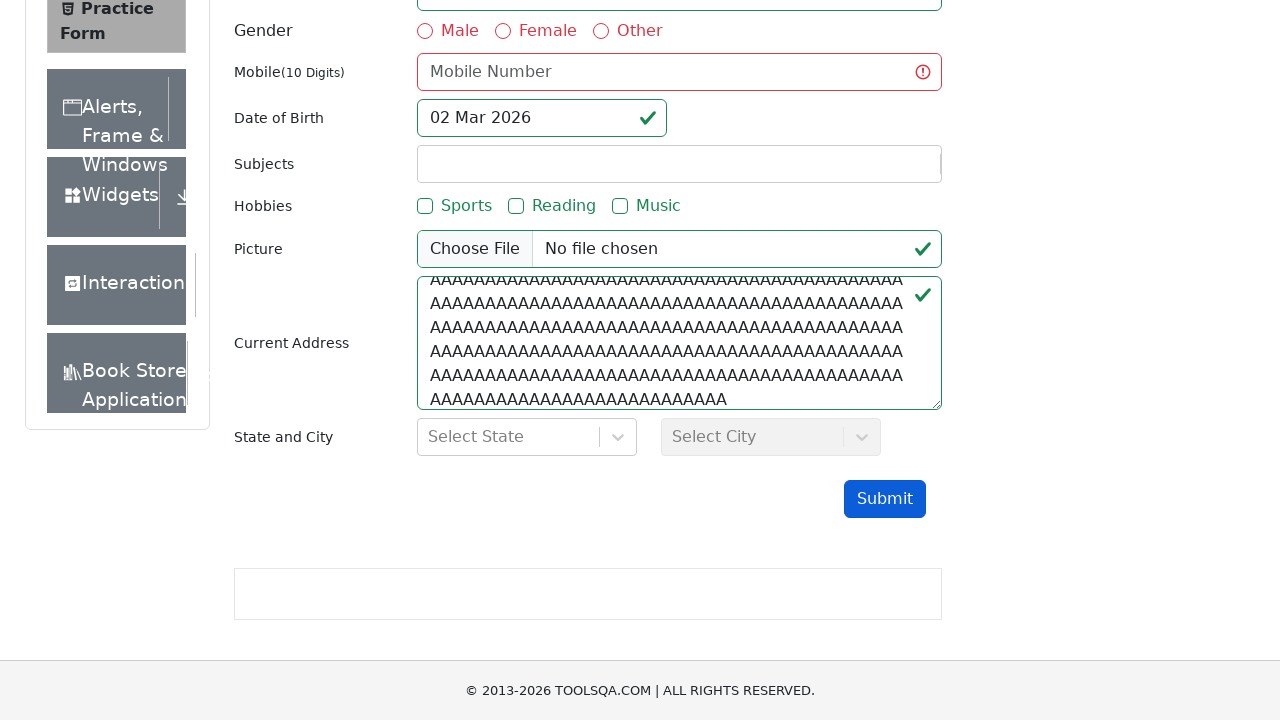

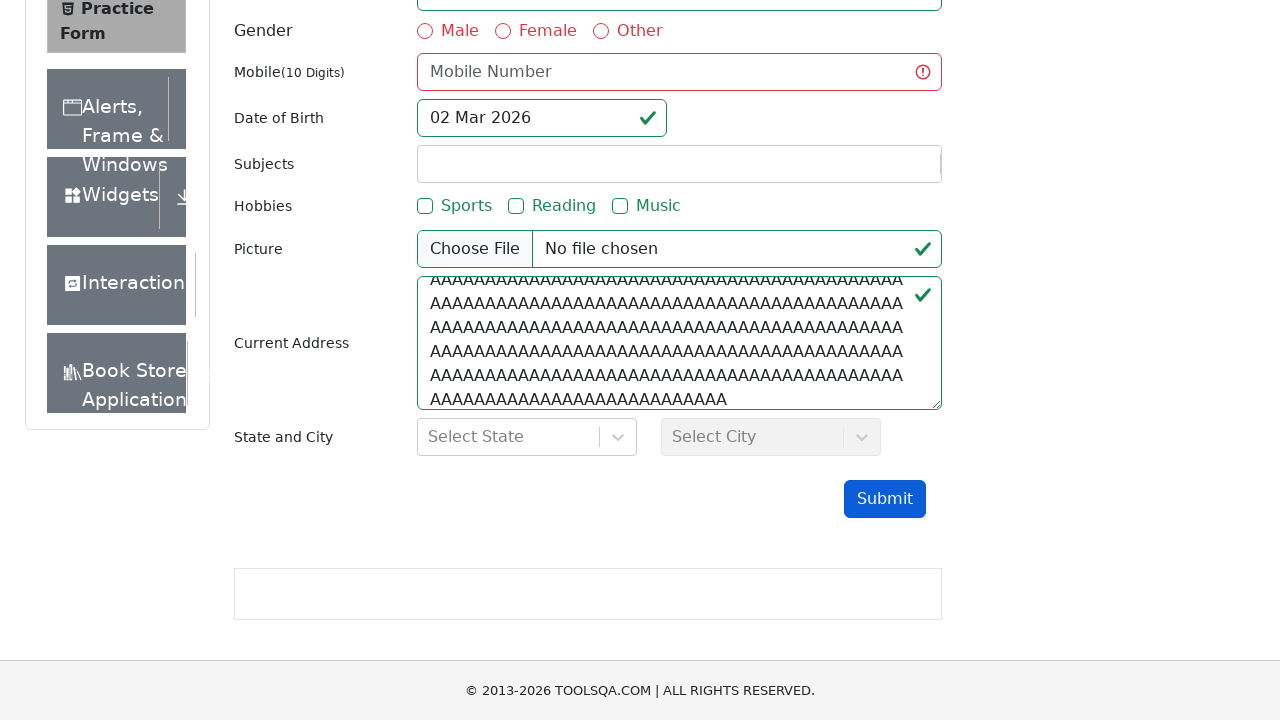